Tests file download functionality by navigating to a download page and clicking a download link

Starting URL: https://the-internet.herokuapp.com/download

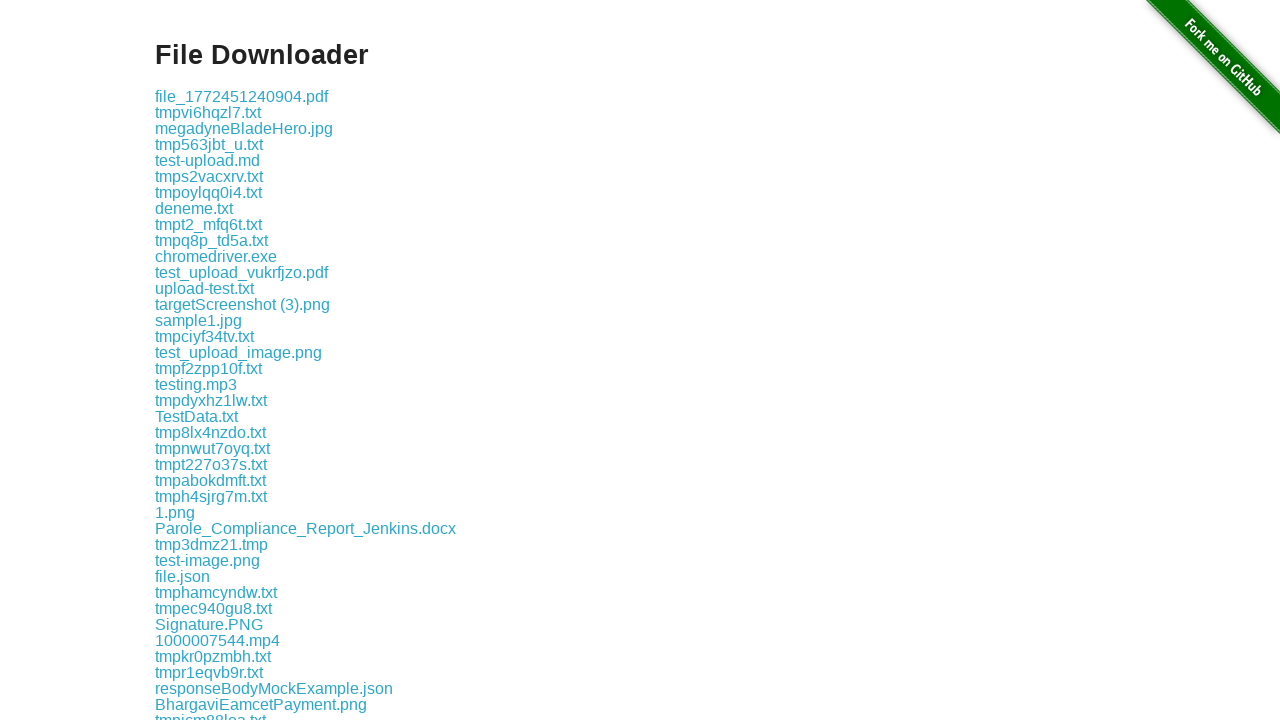

Clicked download link for some-file.txt at (198, 360) on internal:role=link[name="some-file.txt"i]
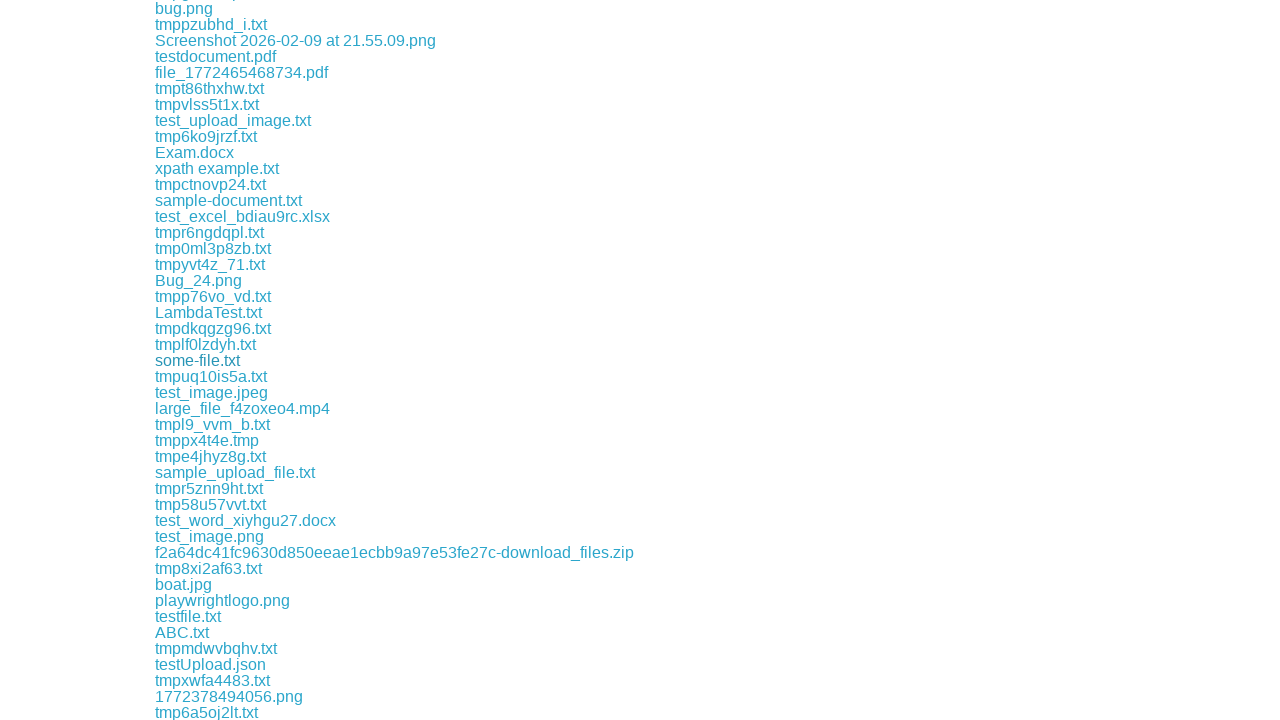

Waited 1 second for file download to initiate
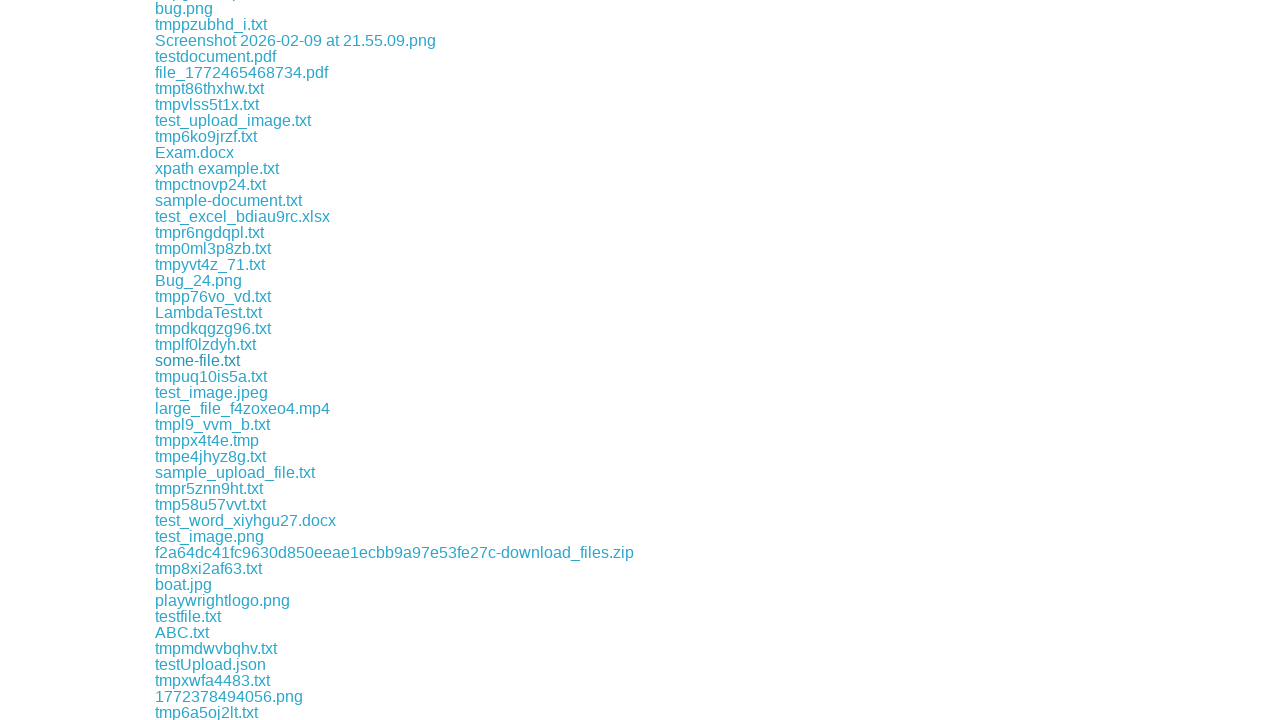

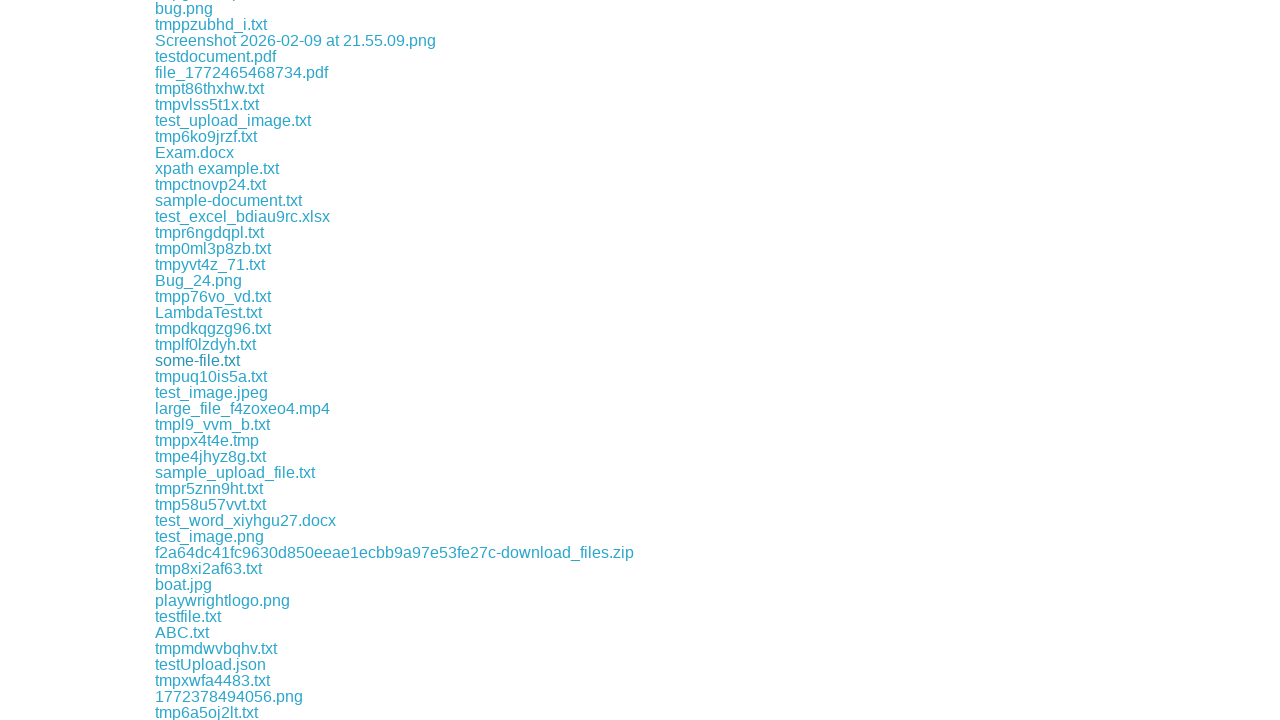